Clicks on the "技術文章" navigation button using JavaScript execution and verifies navigation

Starting URL: https://ithelp.ithome.com.tw/

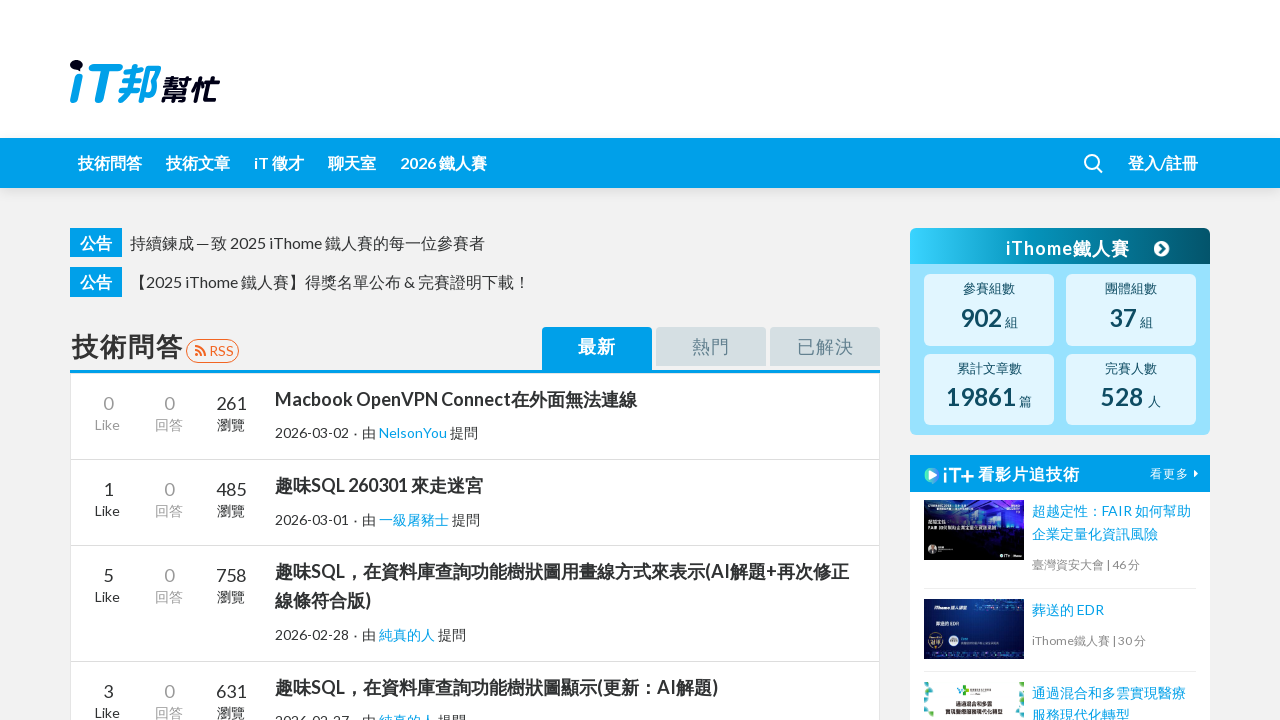

Located the '技術文章' (Technical Articles) navigation button
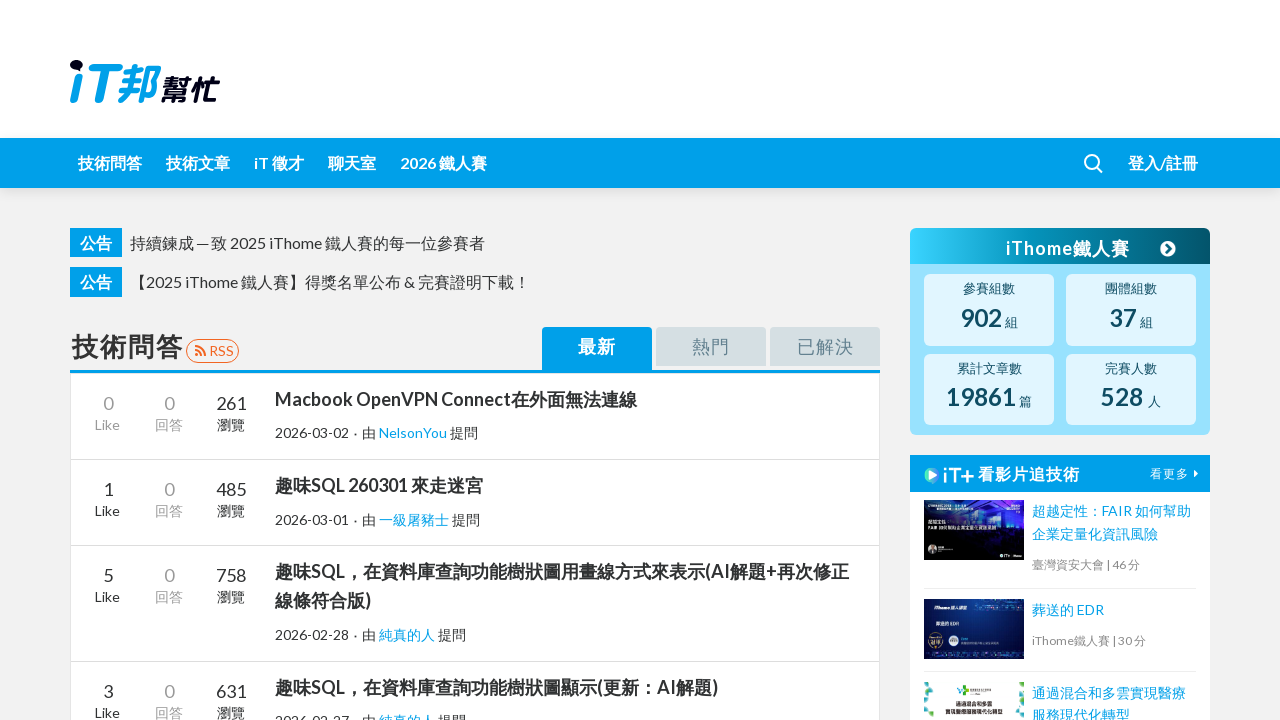

Clicked the '技術文章' button using JavaScript execution
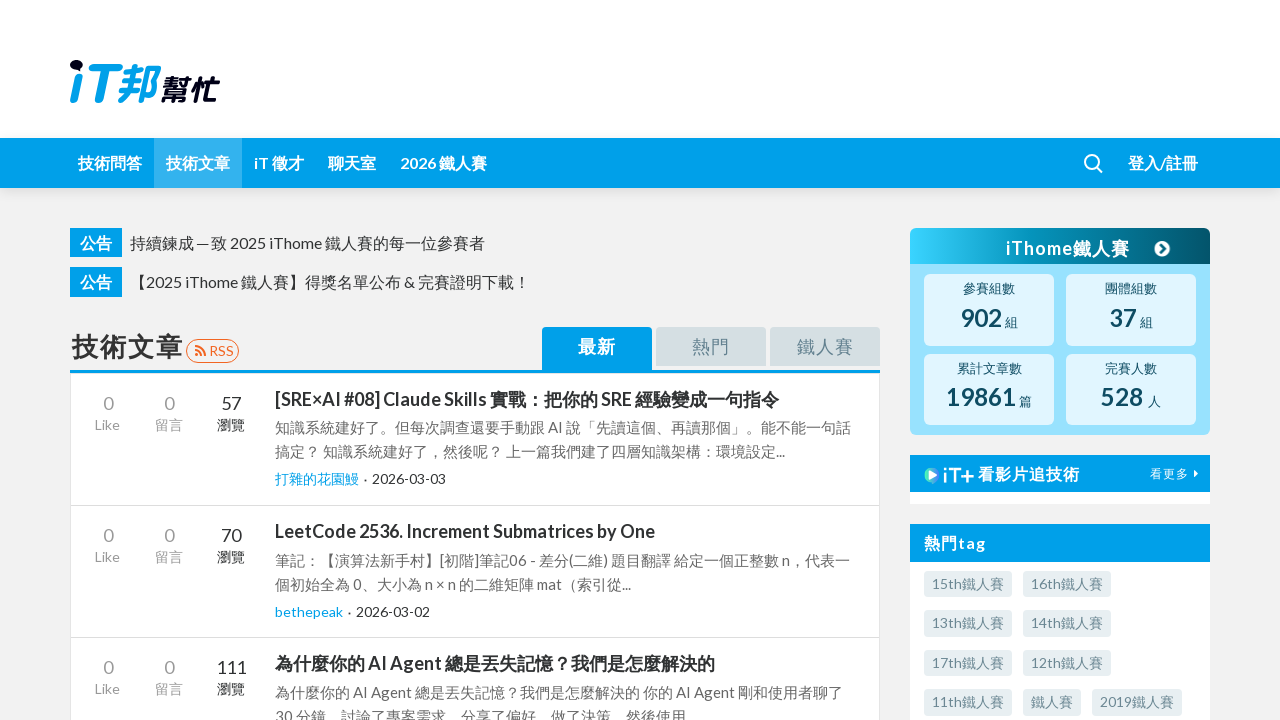

Navigation completed - verified URL changed to technical articles page
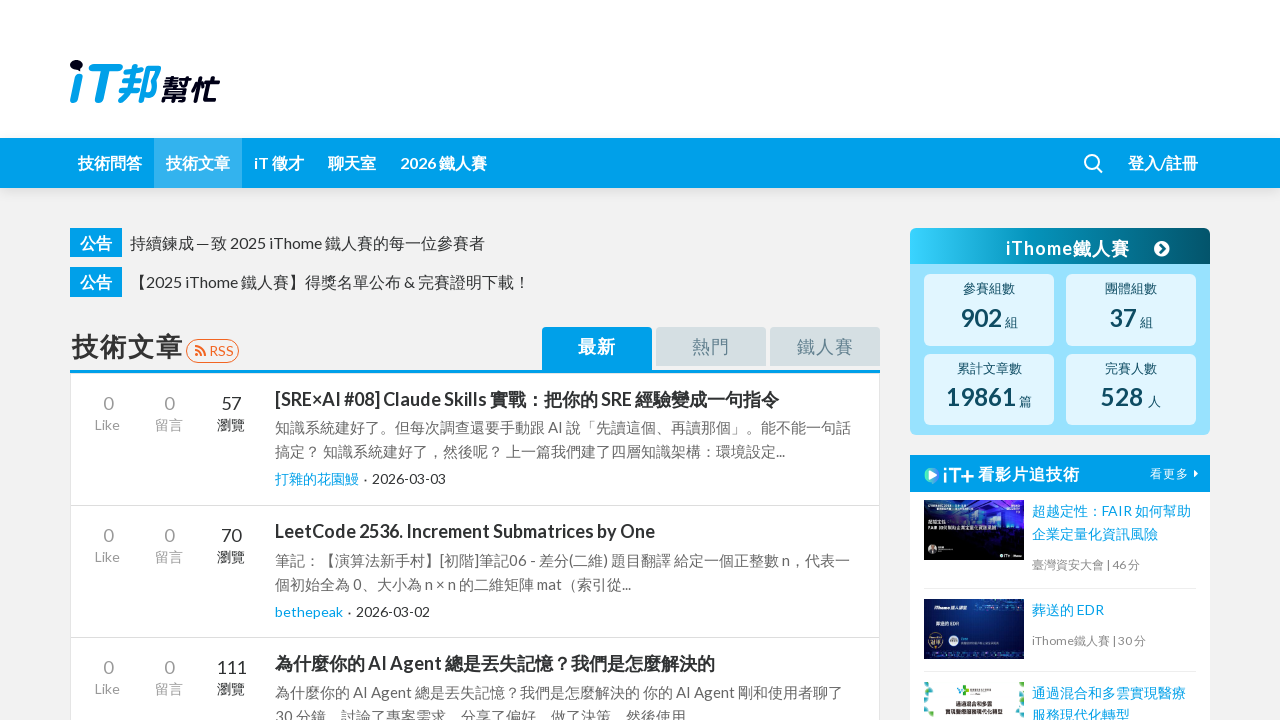

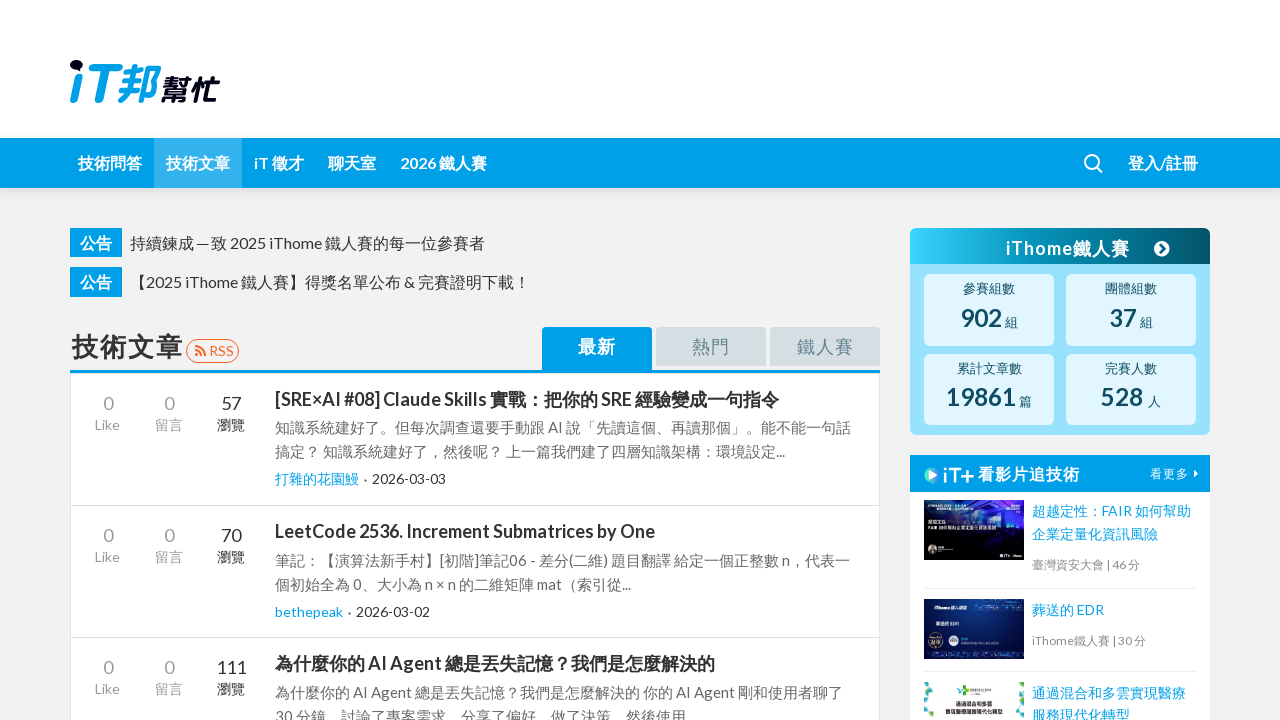